Tests a broken registration form that is missing required fields, expecting it to fail when trying to fill all fields

Starting URL: http://suninjuly.github.io/registration2.html

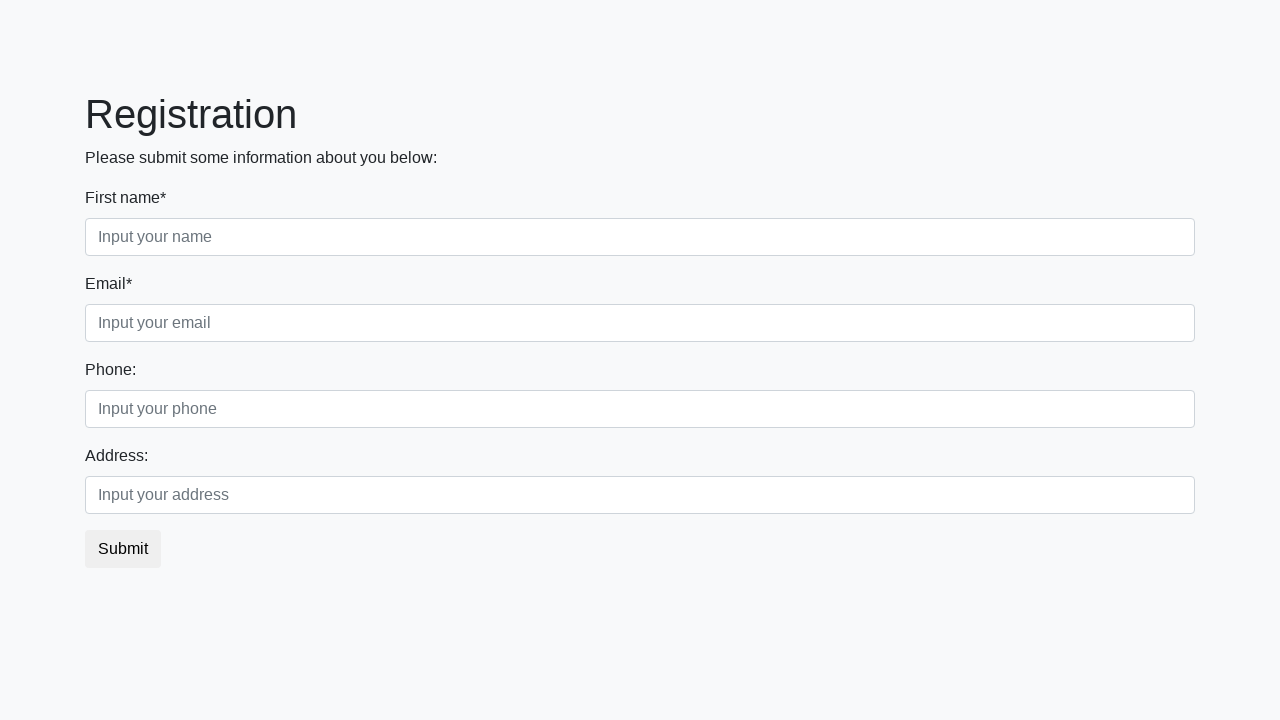

Navigated to broken registration form page
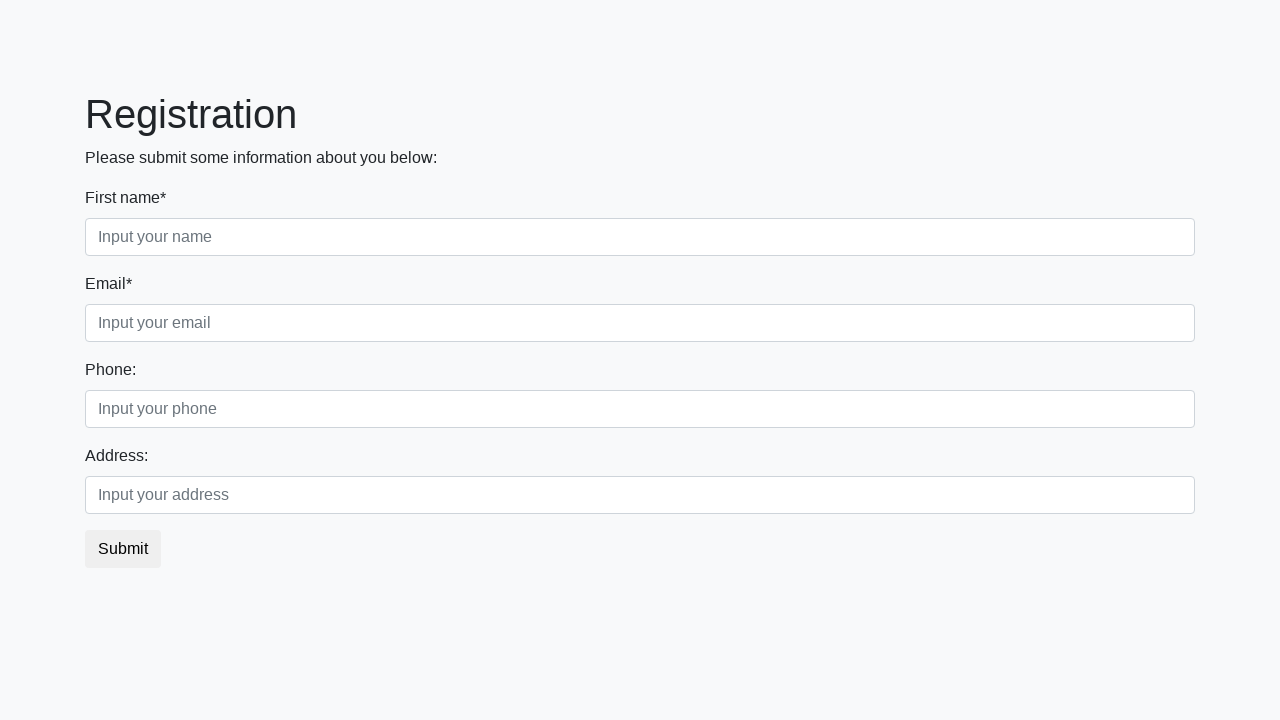

Filled first name field with 'Jane' on //label[contains(text(), "First name")]/following-sibling::input
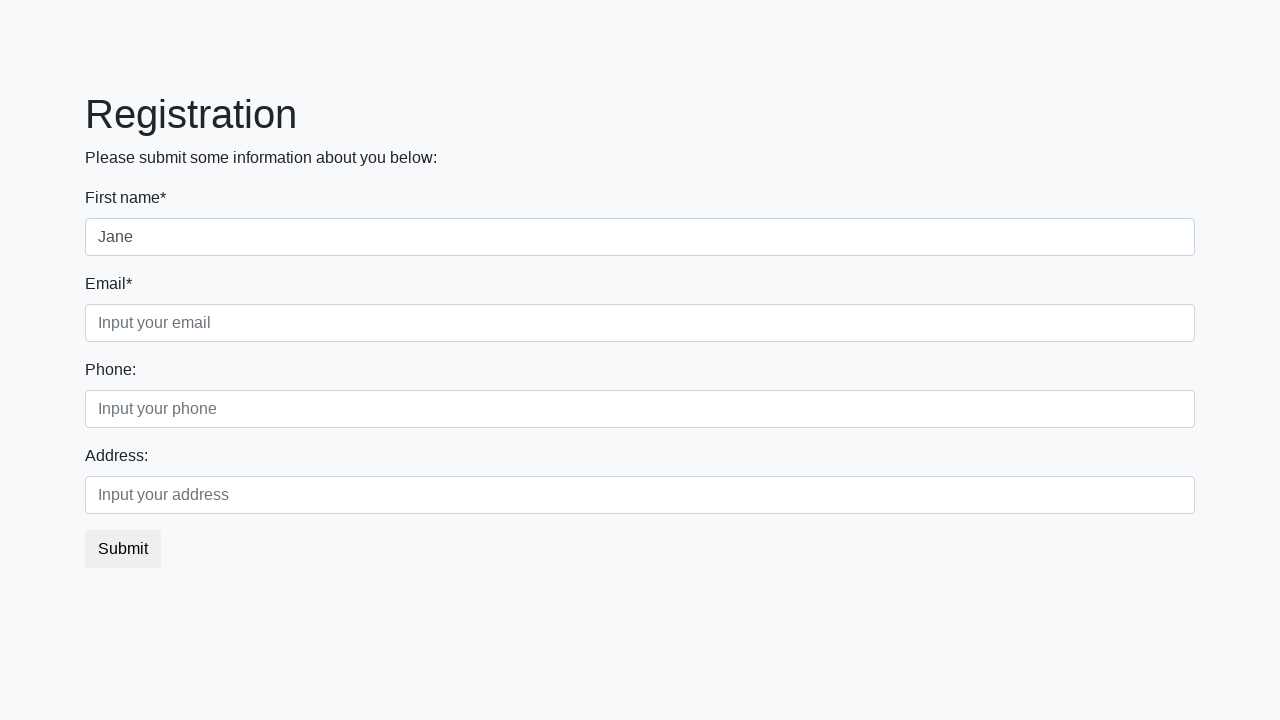

Last name field not found or could not be filled on //label[contains(text(), "Last name")]/following-sibling::input
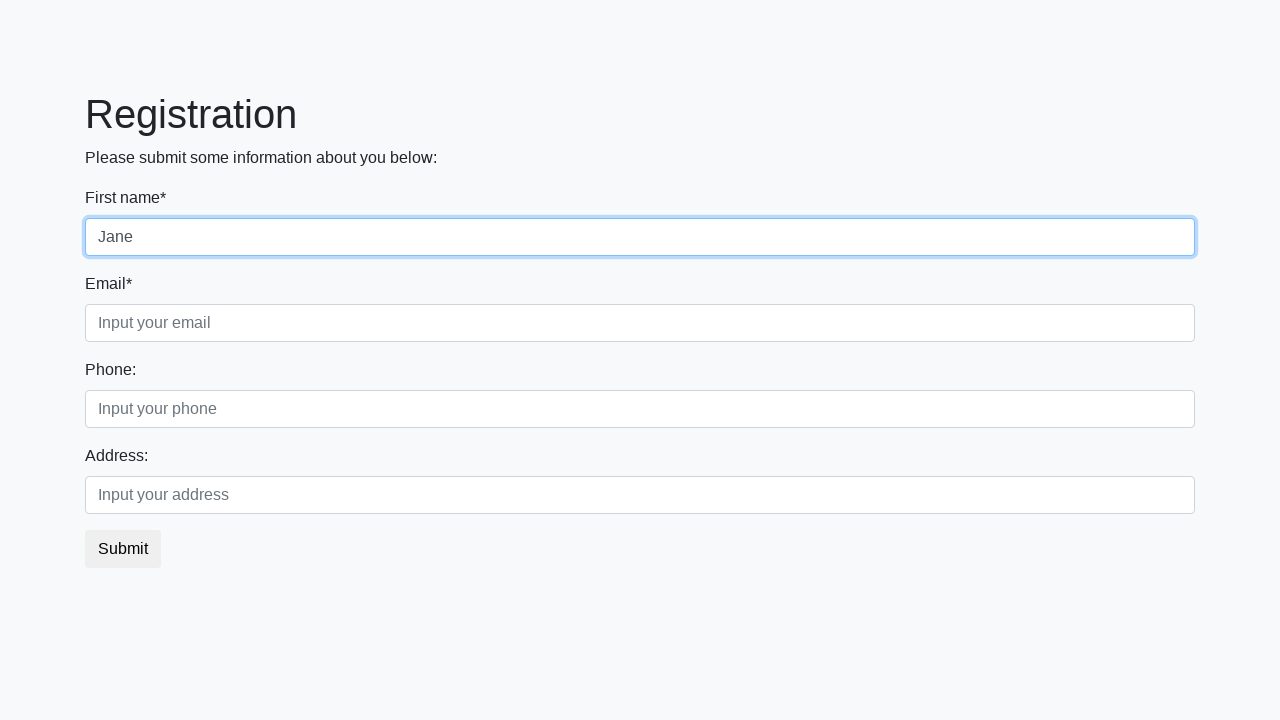

Filled email field with 'jane.doe@example.com' on //label[contains(text(), "Email")]/following-sibling::input
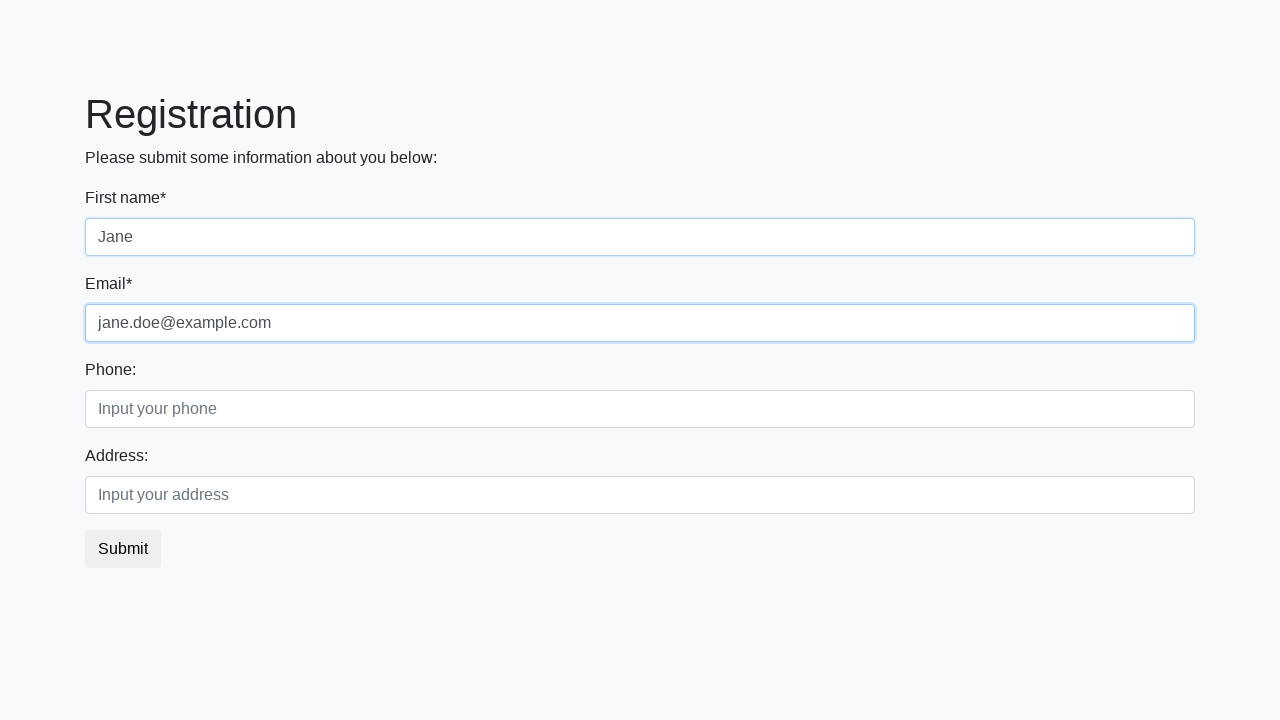

Clicked Submit button to submit the form at (123, 549) on xpath=//button[text()="Submit"]
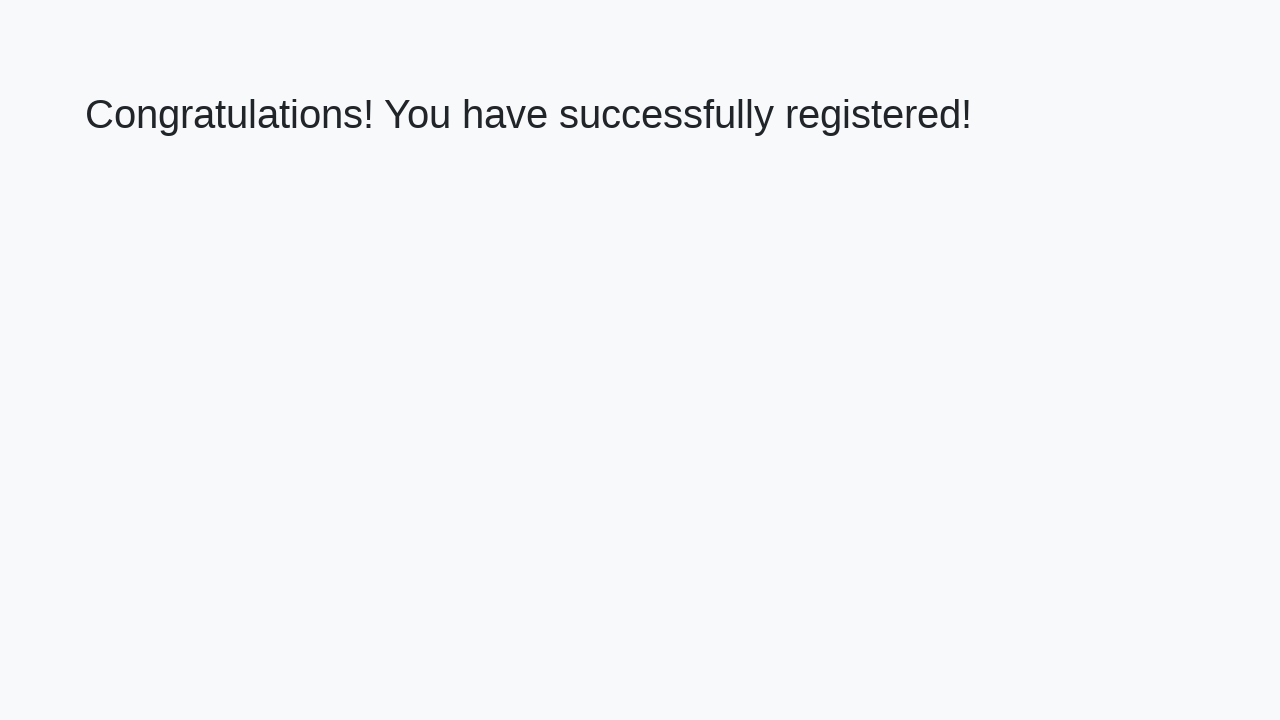

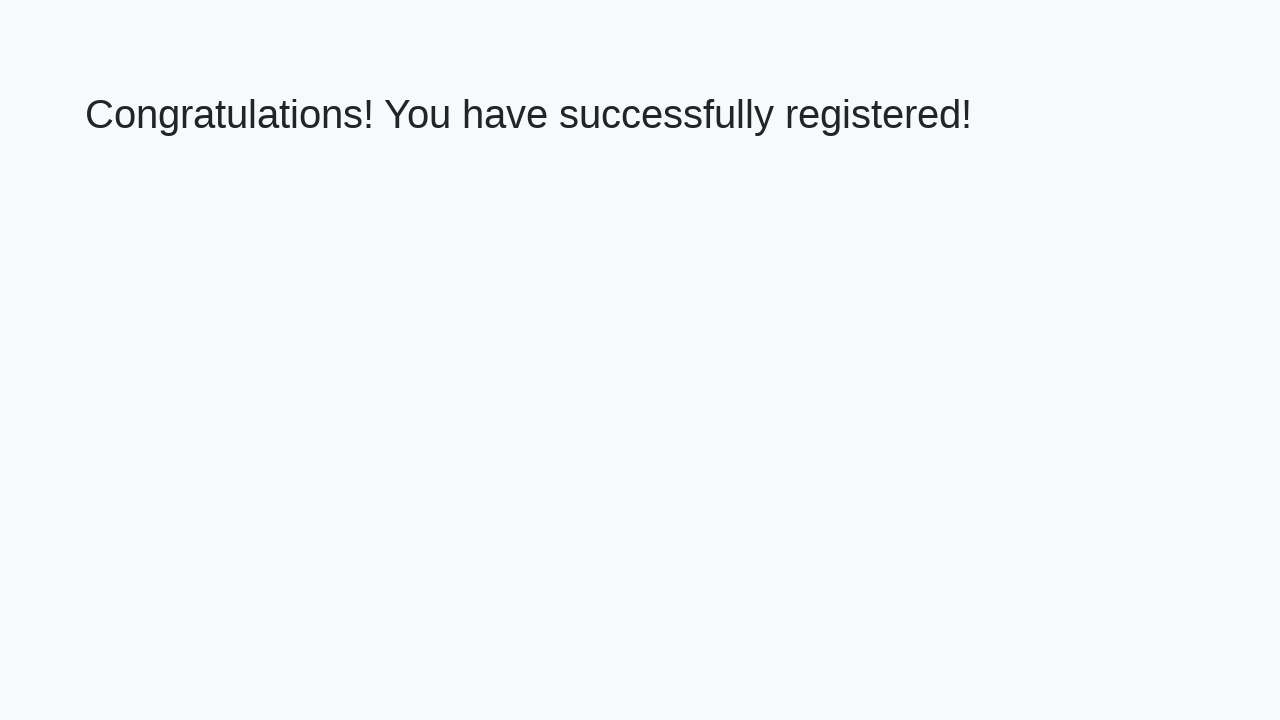